Tests link navigation in the footer section by opening each link in a new tab using keyboard shortcuts and verifying all pages load

Starting URL: https://www.rahulshettyacademy.com/AutomationPractice/

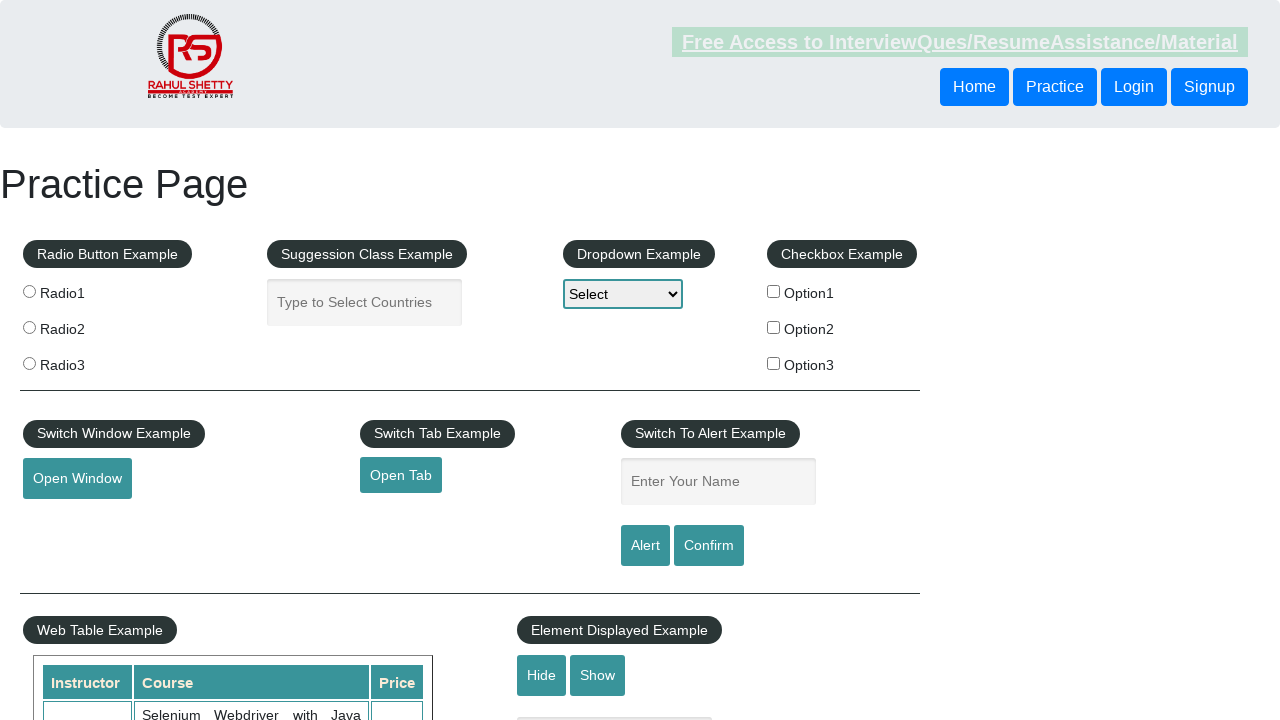

Counted total links on page
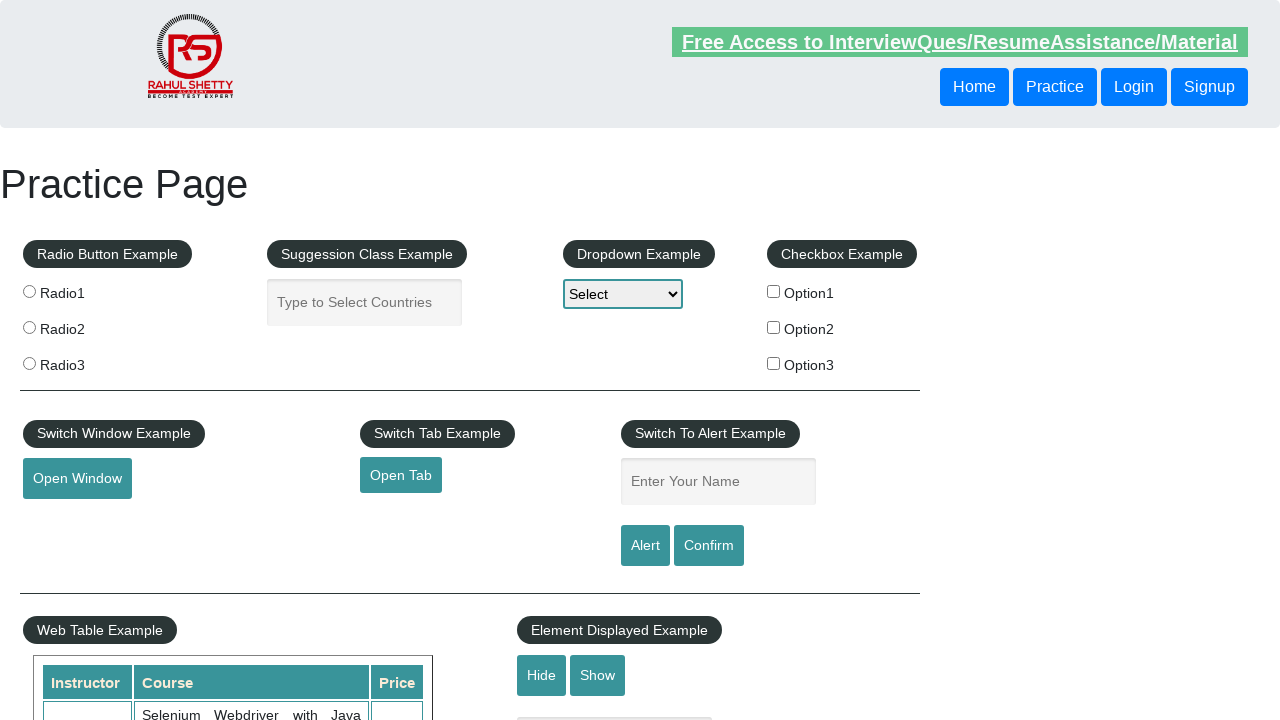

Located footer section with id 'gf-BIG'
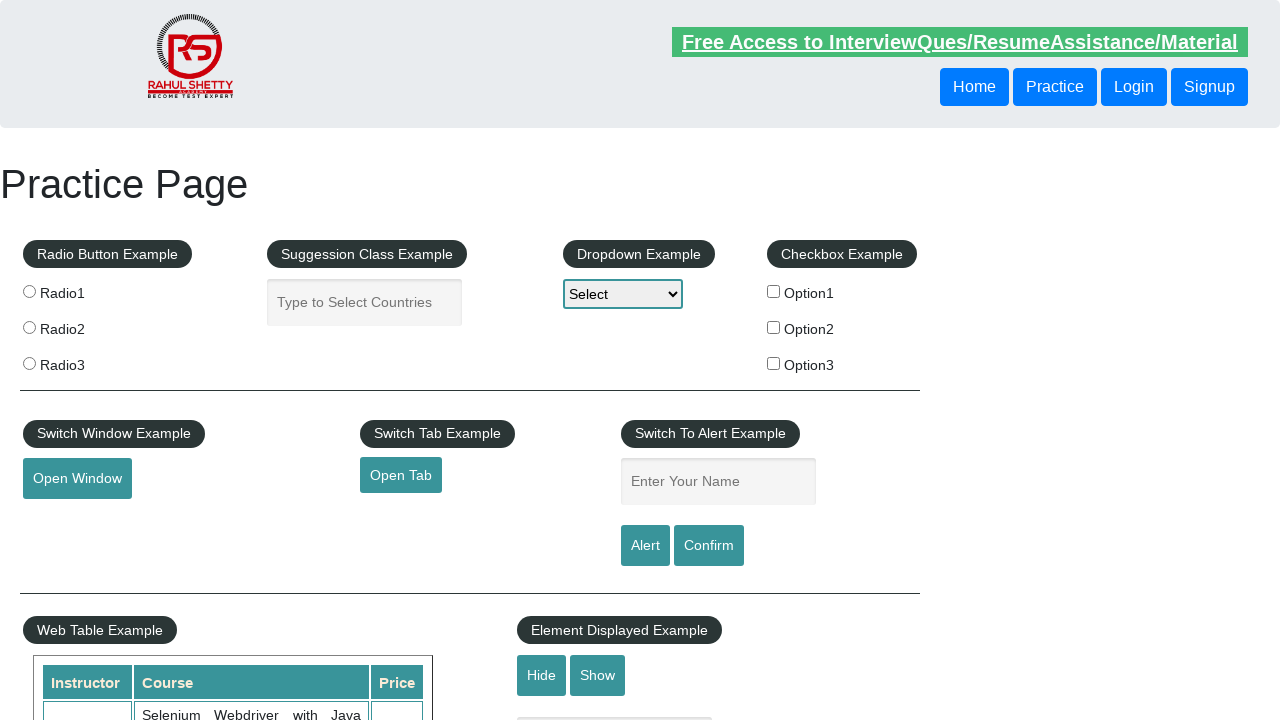

Counted total links in footer section
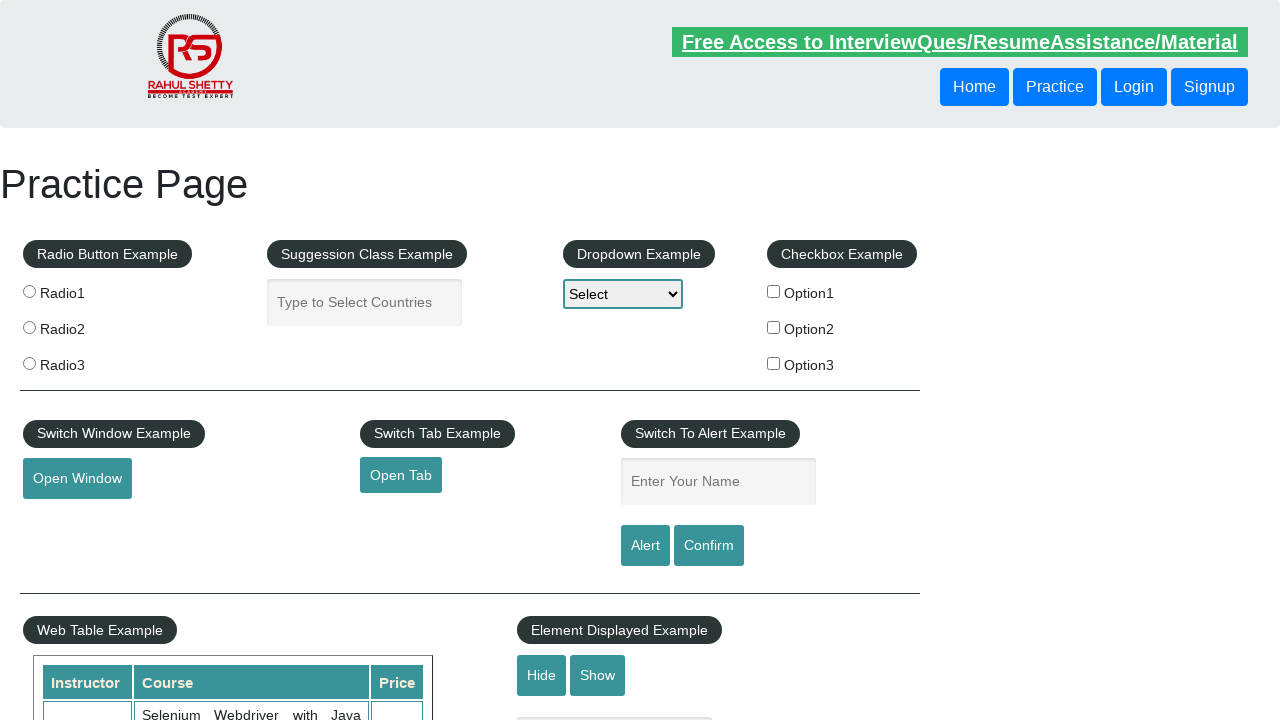

Located first column in footer
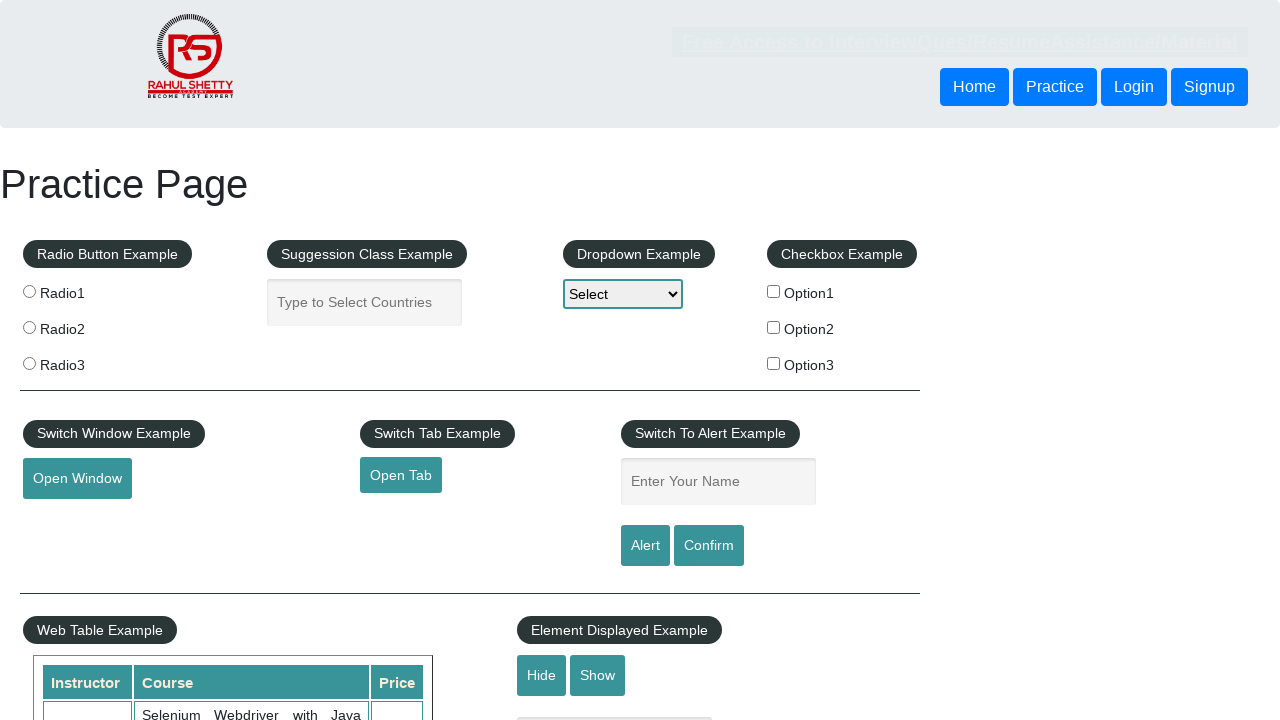

Counted total links in first column
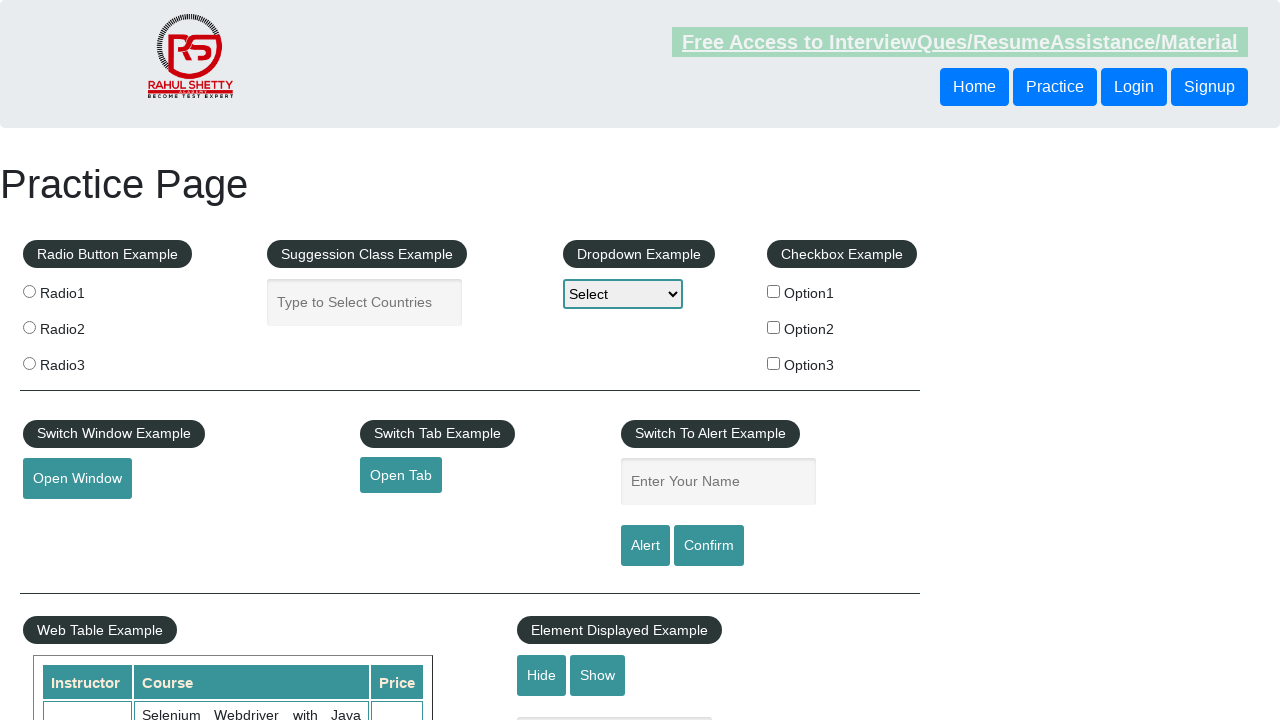

Located link 1 in first column
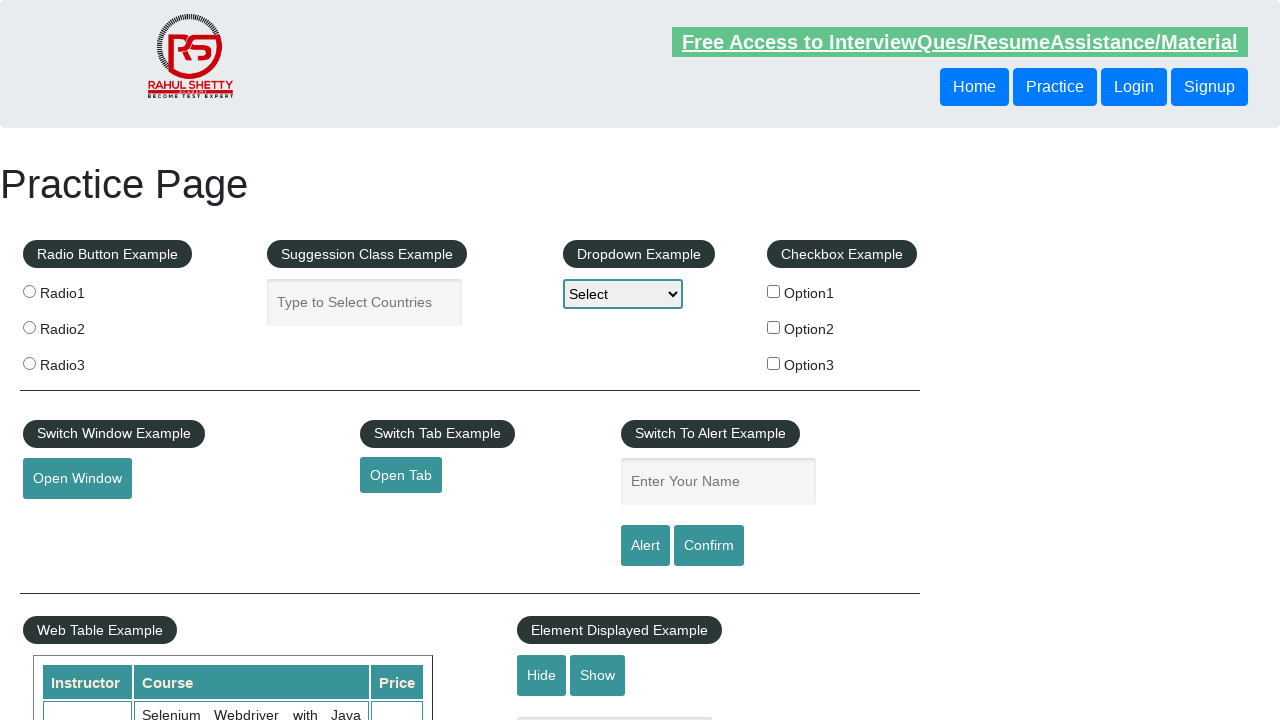

Opened link 1 in new tab using Ctrl+Click at (157, 482) on *[id='gf-BIG'] >> xpath=//table/tbody/tr/td[1]/ul >> a >> nth=0
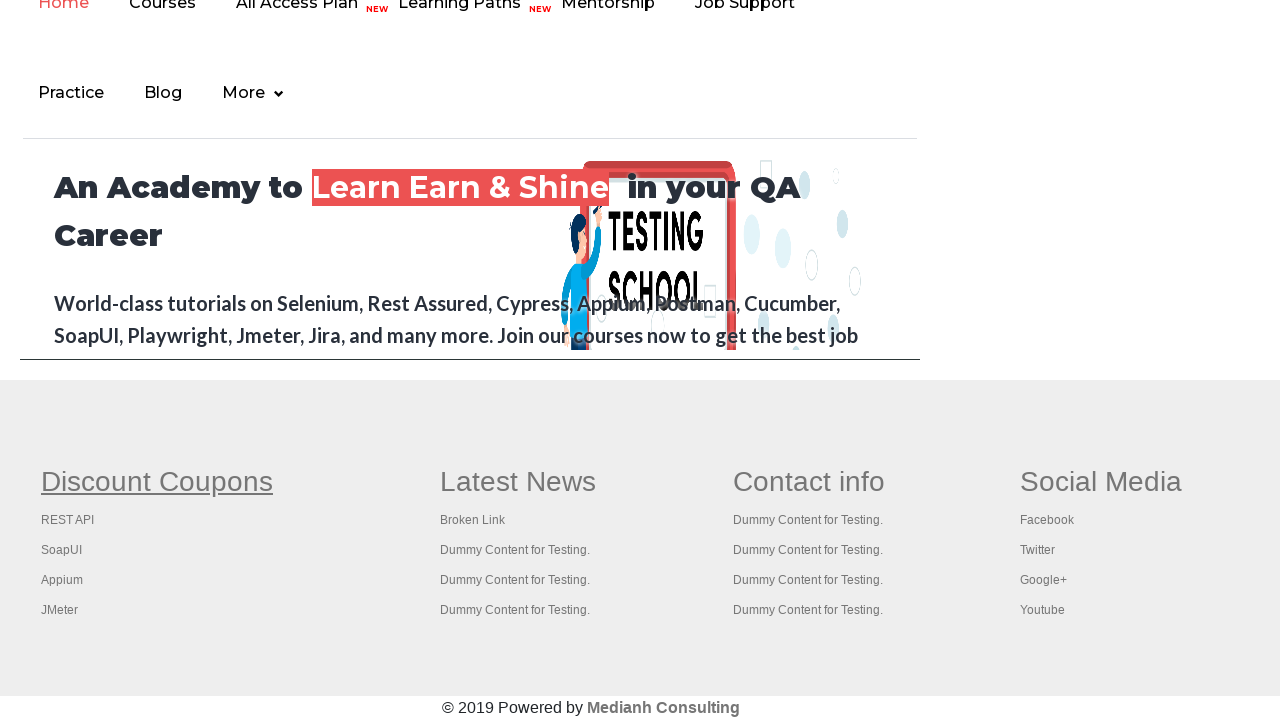

Located link 2 in first column
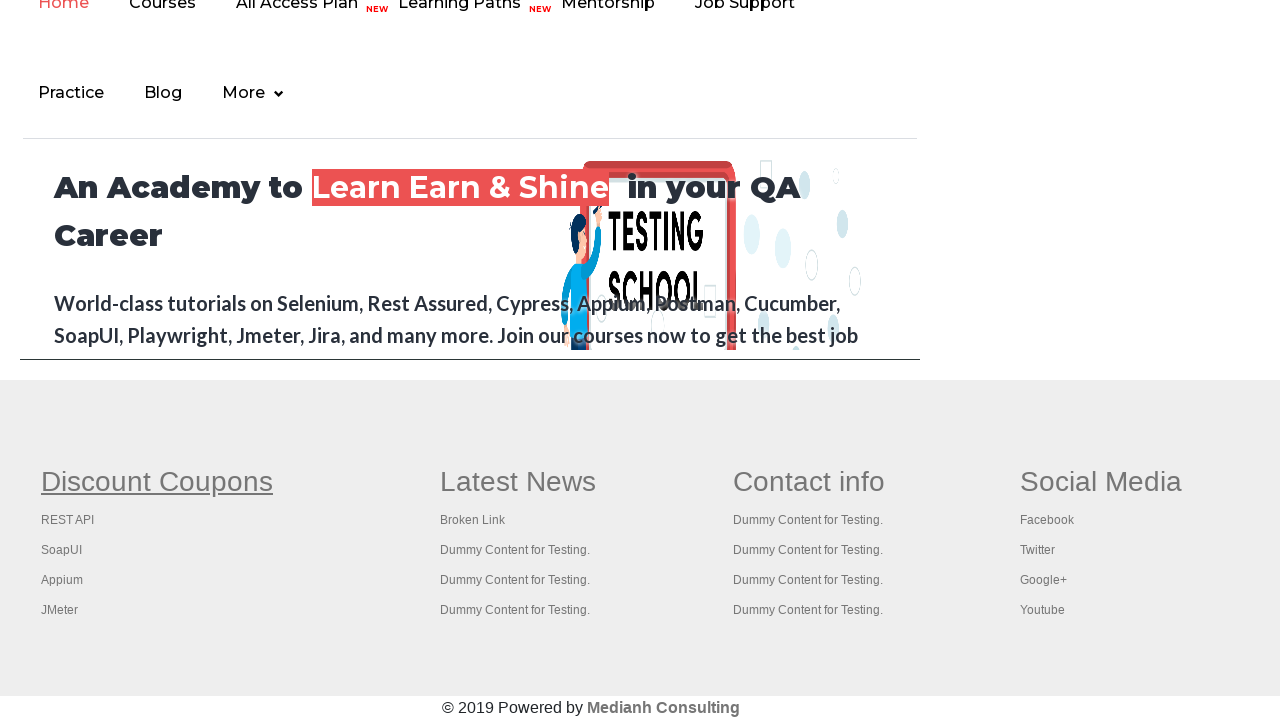

Opened link 2 in new tab using Ctrl+Click at (68, 520) on *[id='gf-BIG'] >> xpath=//table/tbody/tr/td[1]/ul >> a >> nth=1
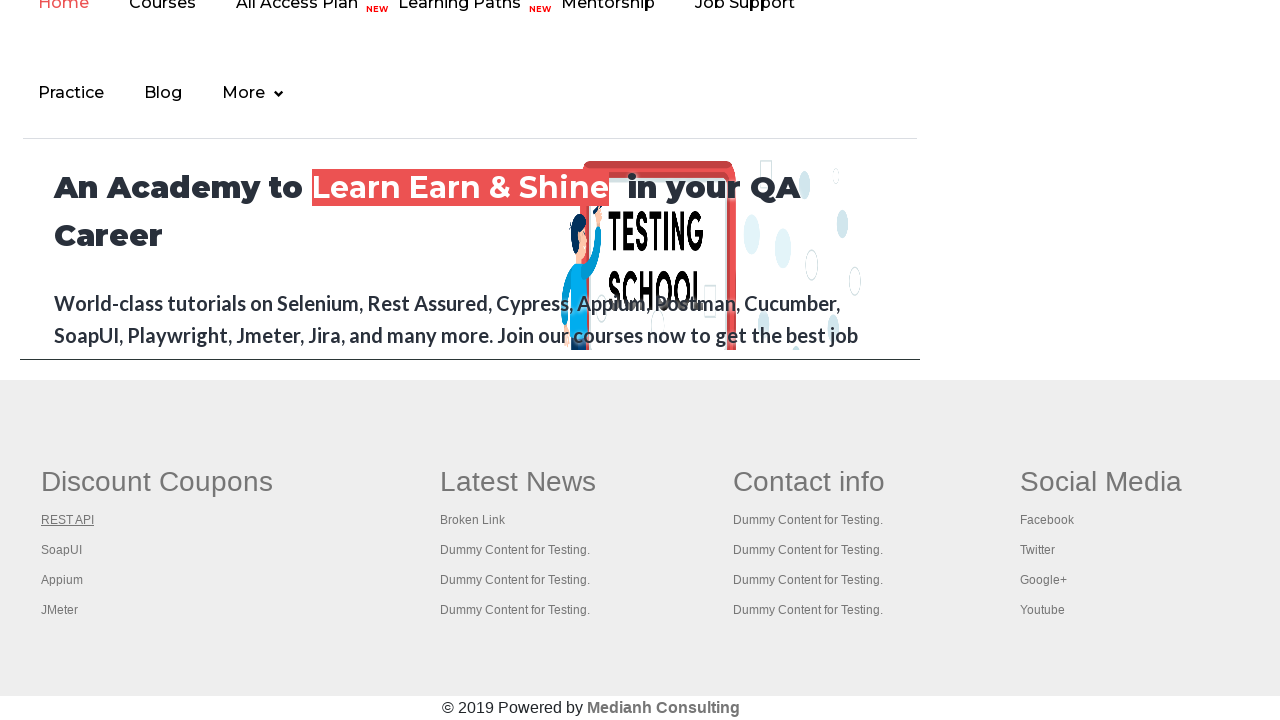

Located link 3 in first column
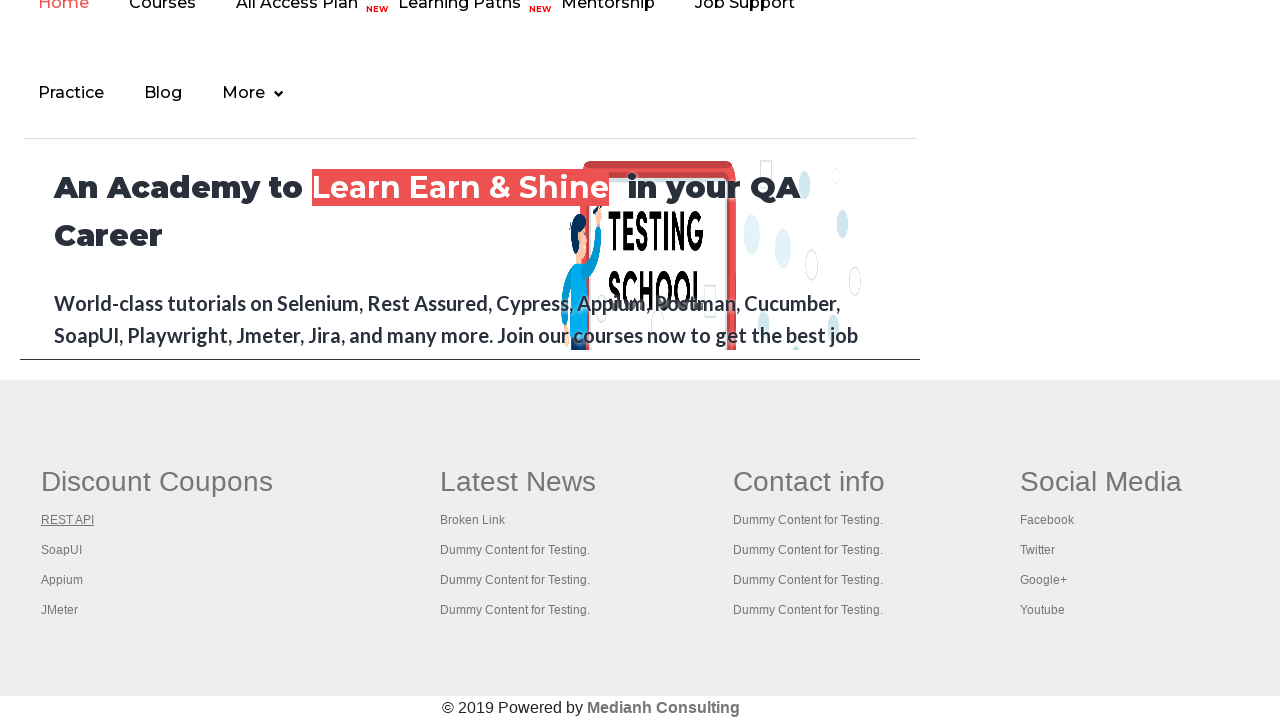

Opened link 3 in new tab using Ctrl+Click at (62, 550) on *[id='gf-BIG'] >> xpath=//table/tbody/tr/td[1]/ul >> a >> nth=2
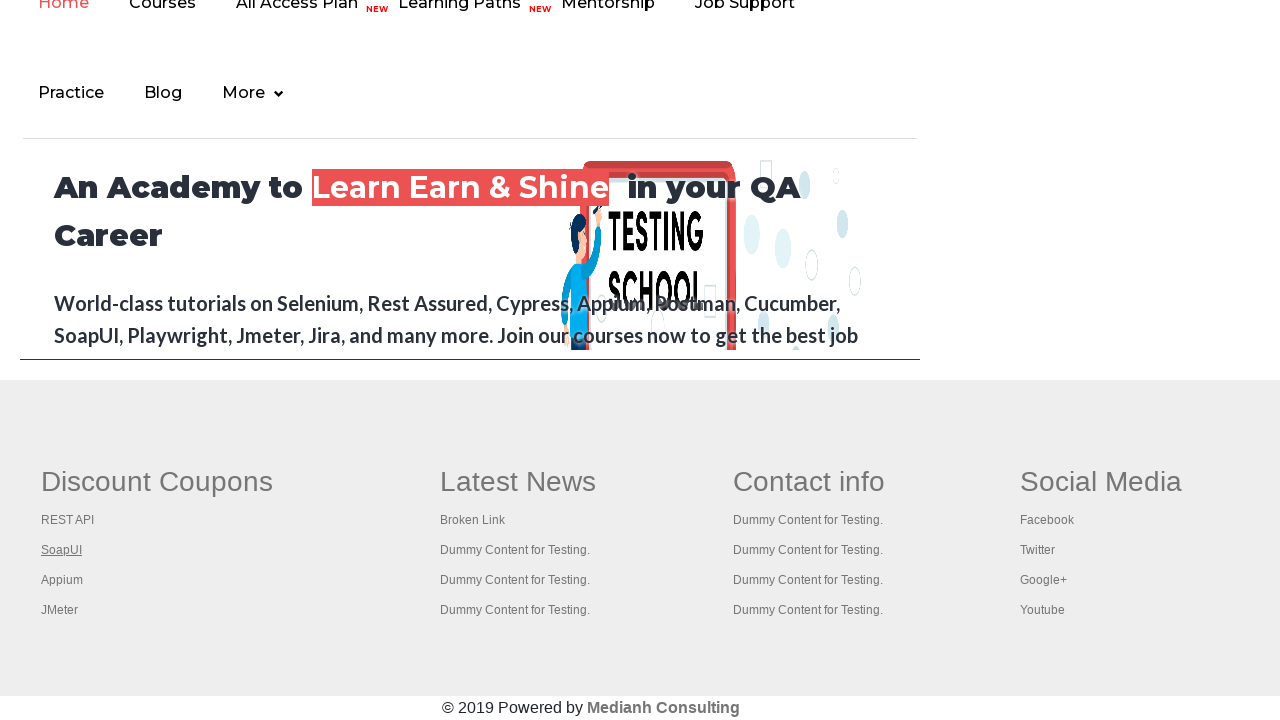

Located link 4 in first column
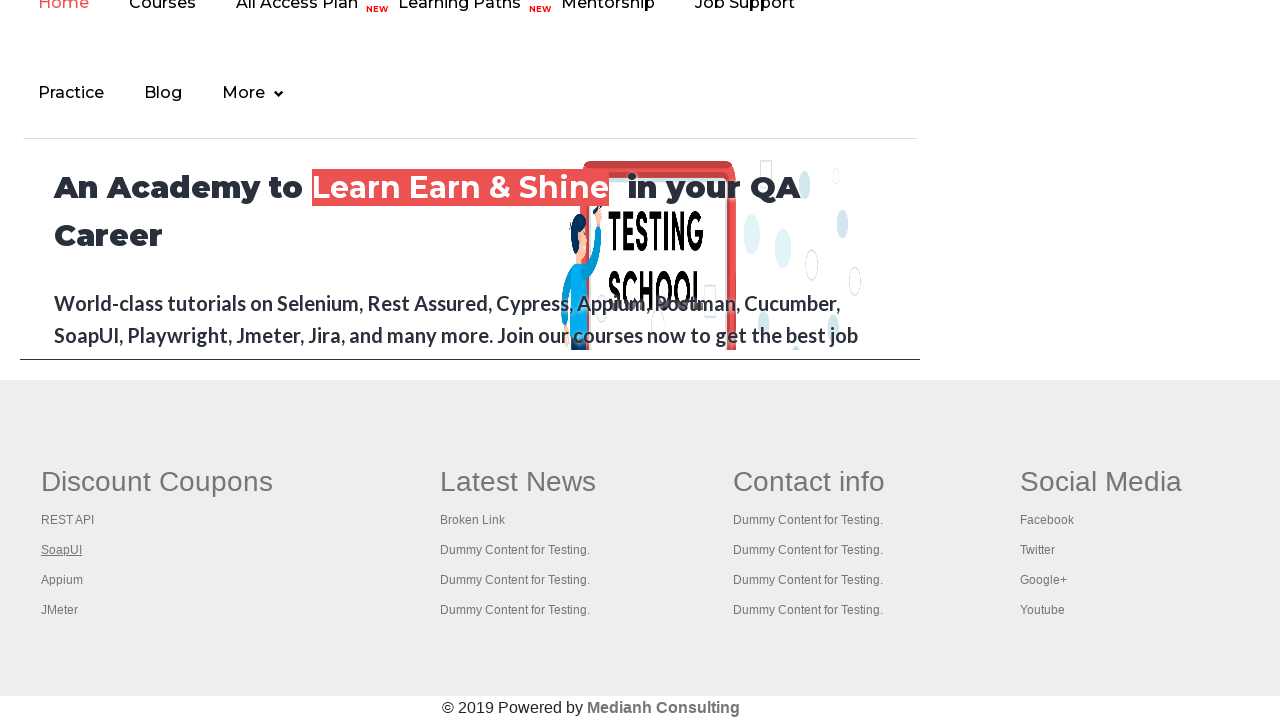

Opened link 4 in new tab using Ctrl+Click at (62, 580) on *[id='gf-BIG'] >> xpath=//table/tbody/tr/td[1]/ul >> a >> nth=3
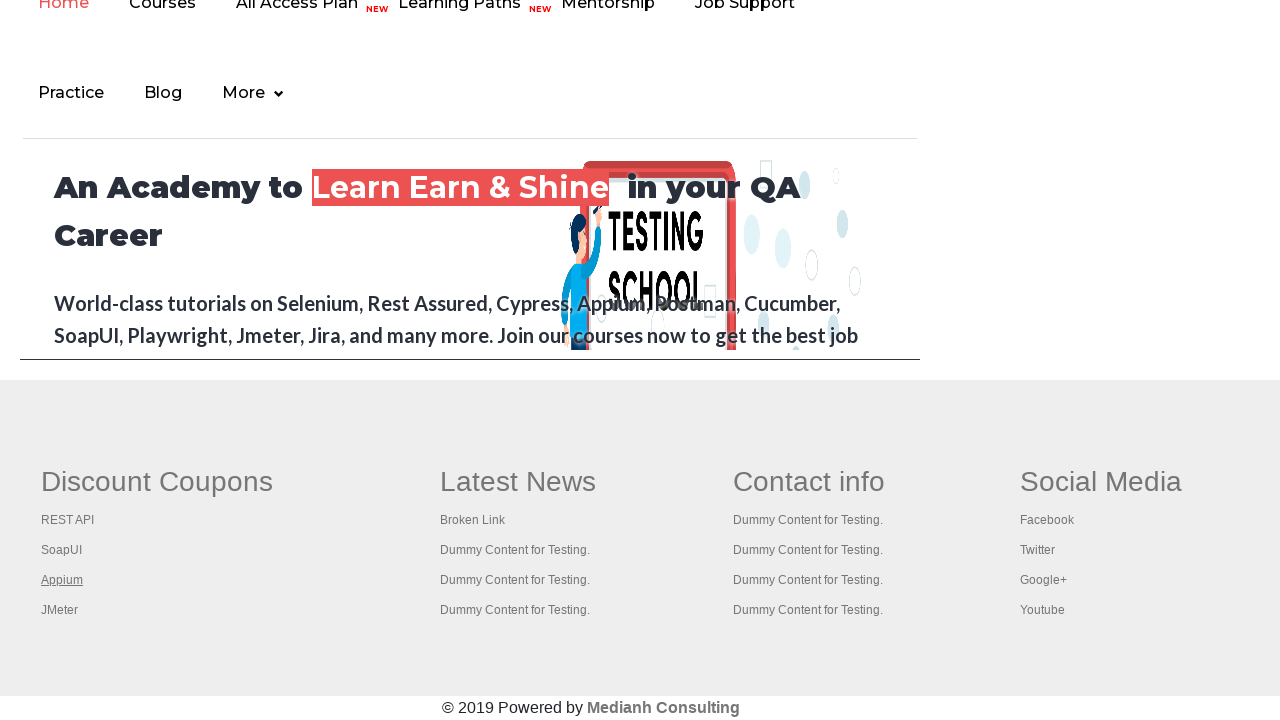

Located link 5 in first column
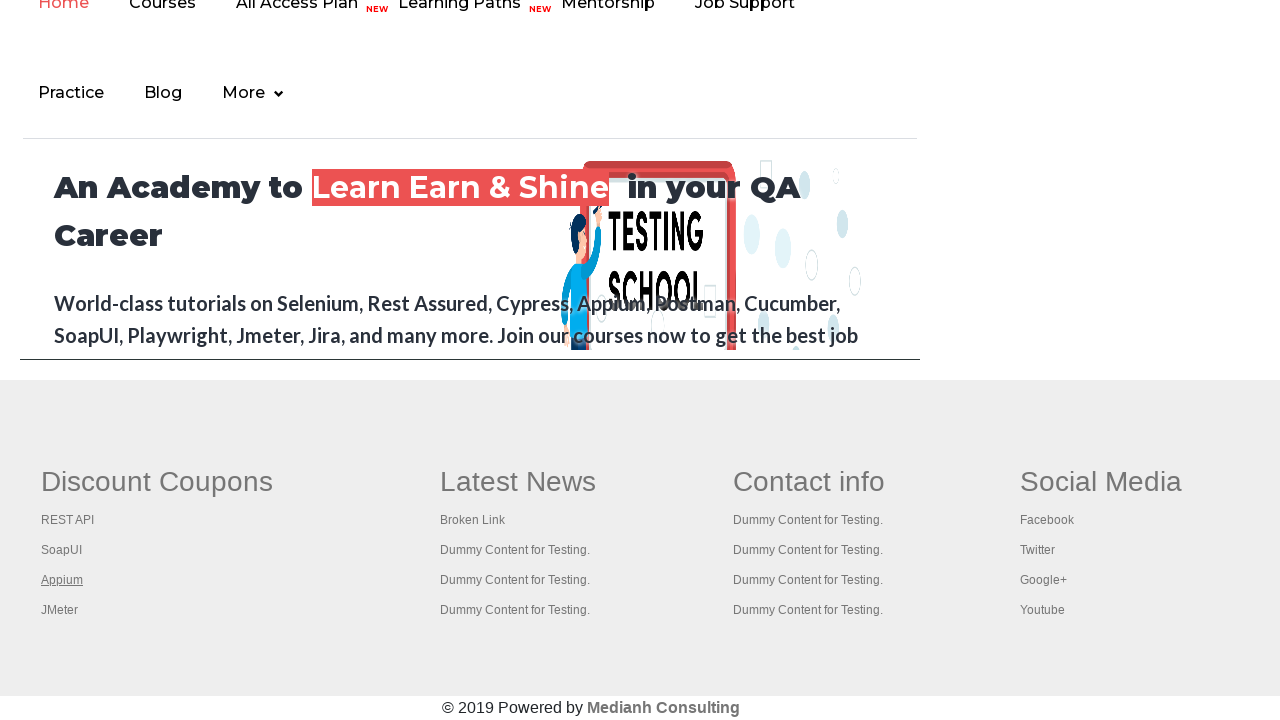

Opened link 5 in new tab using Ctrl+Click at (60, 610) on *[id='gf-BIG'] >> xpath=//table/tbody/tr/td[1]/ul >> a >> nth=4
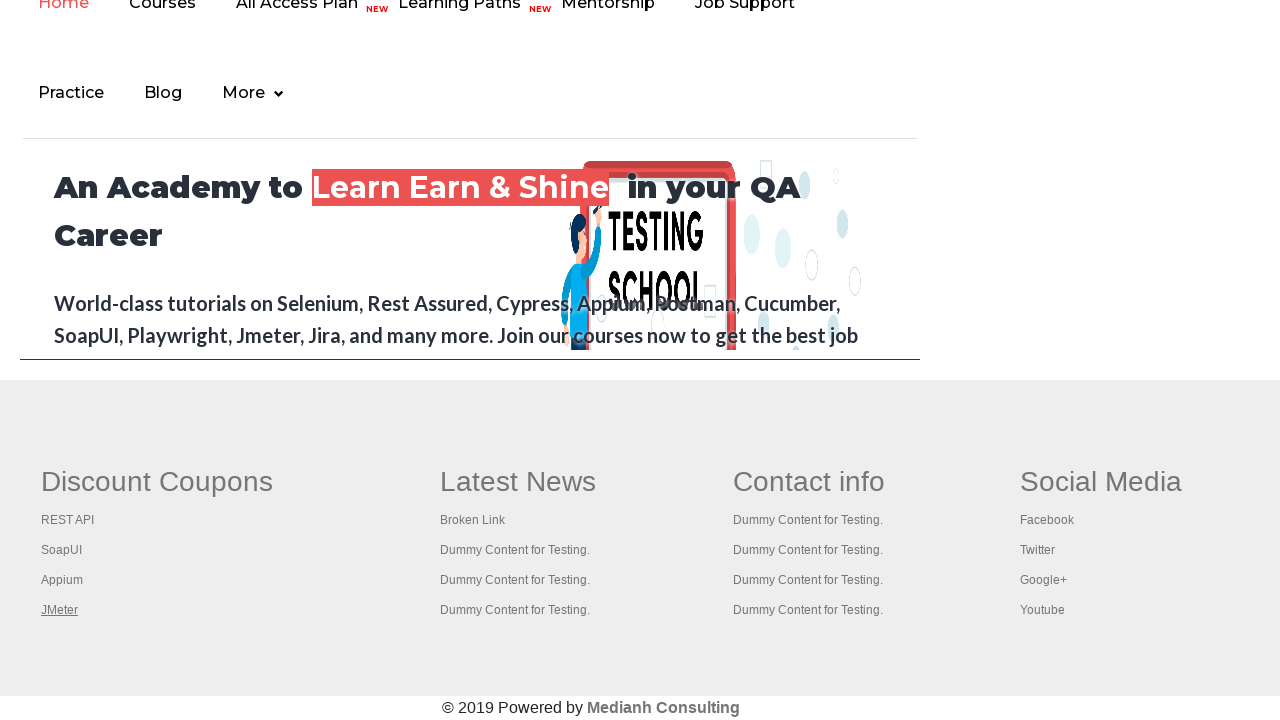

Waited 2 seconds for all tabs to load
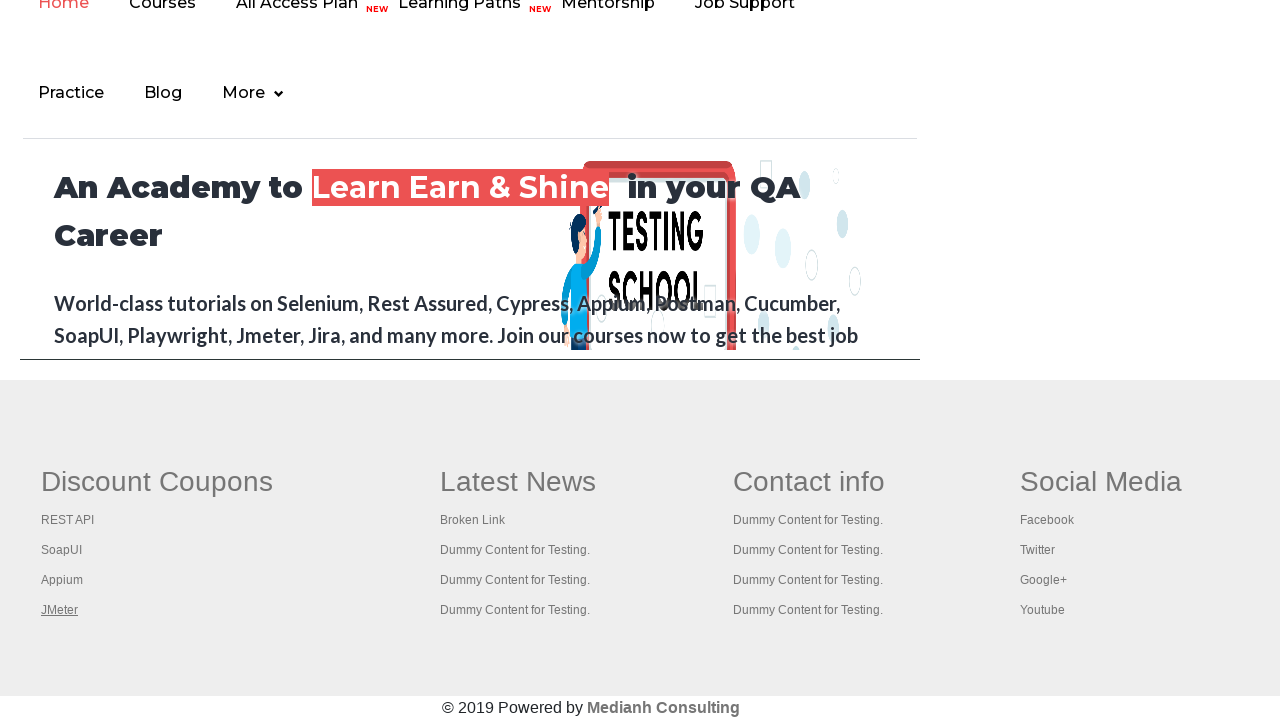

Retrieved all open pages/tabs (6 total)
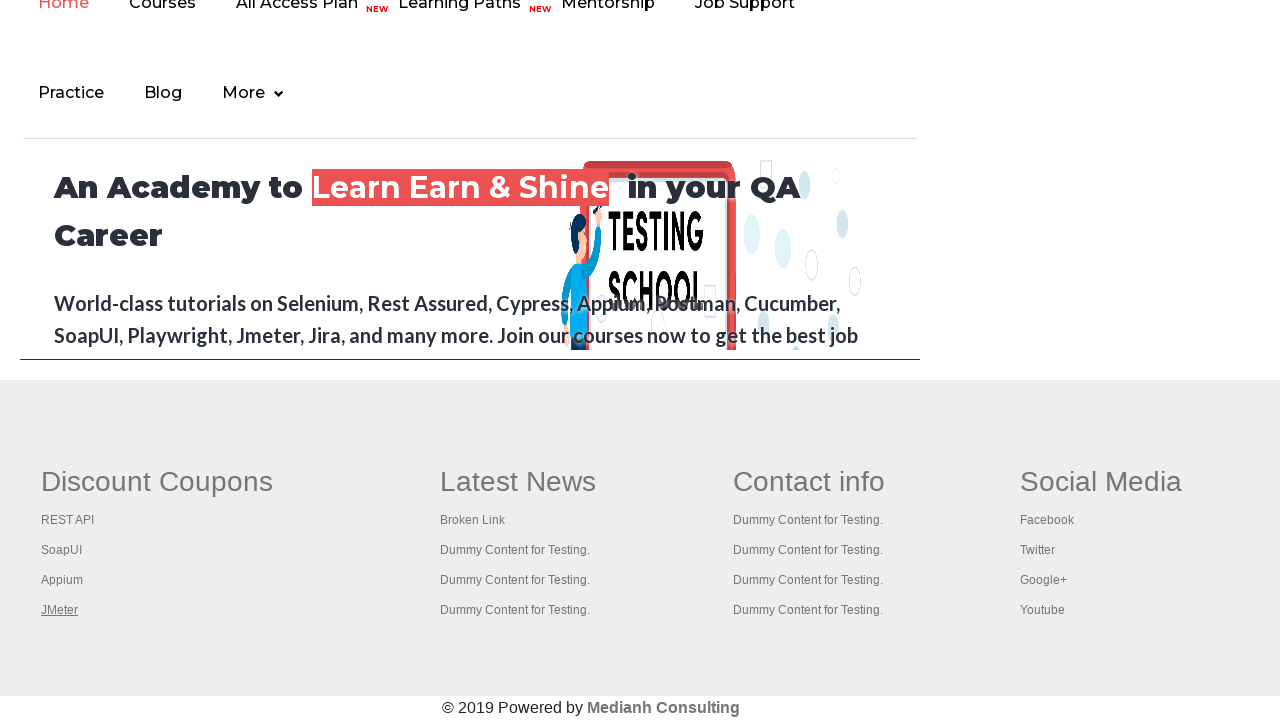

Verified page loaded with title: Practice Page
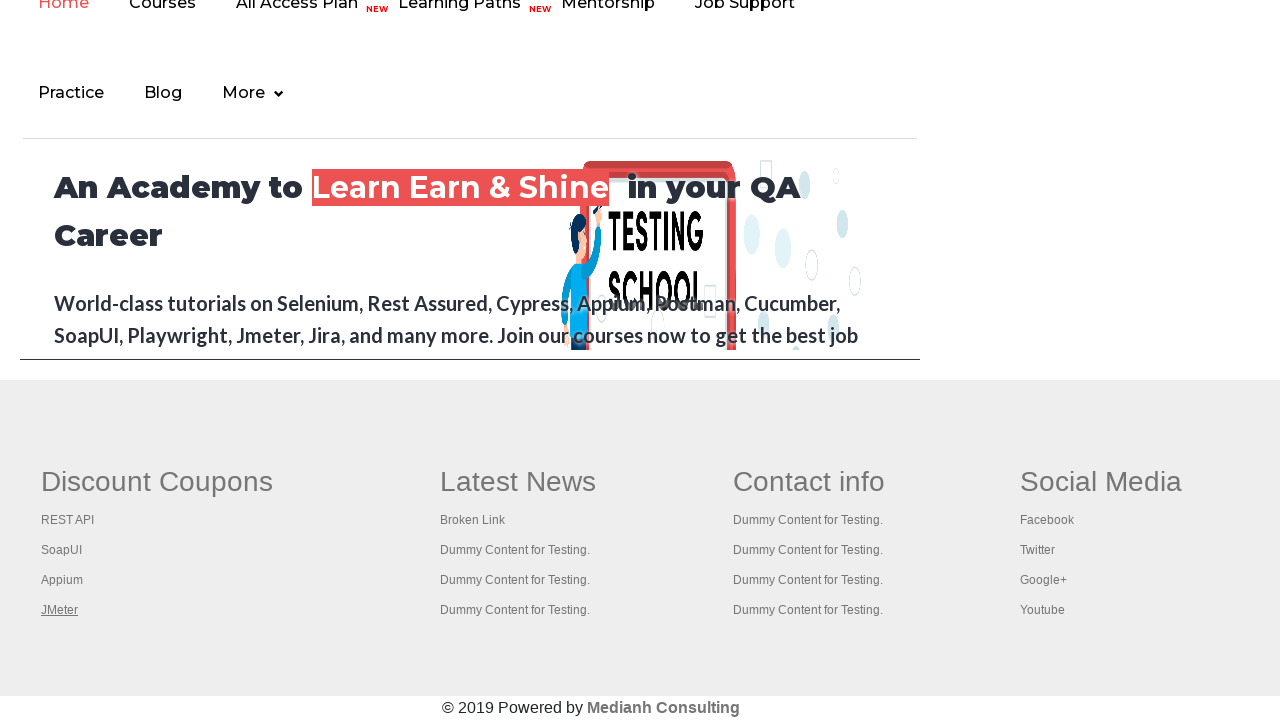

Verified page loaded with title: Practice Page
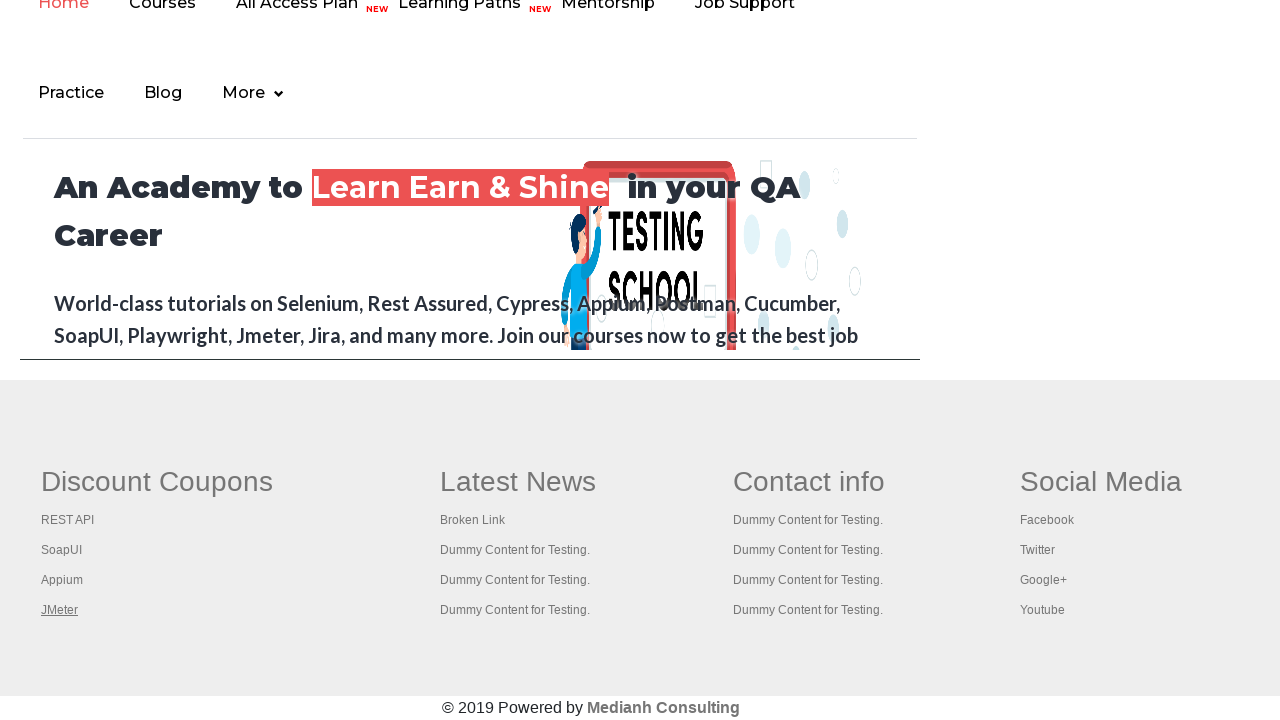

Verified page loaded with title: REST API Tutorial
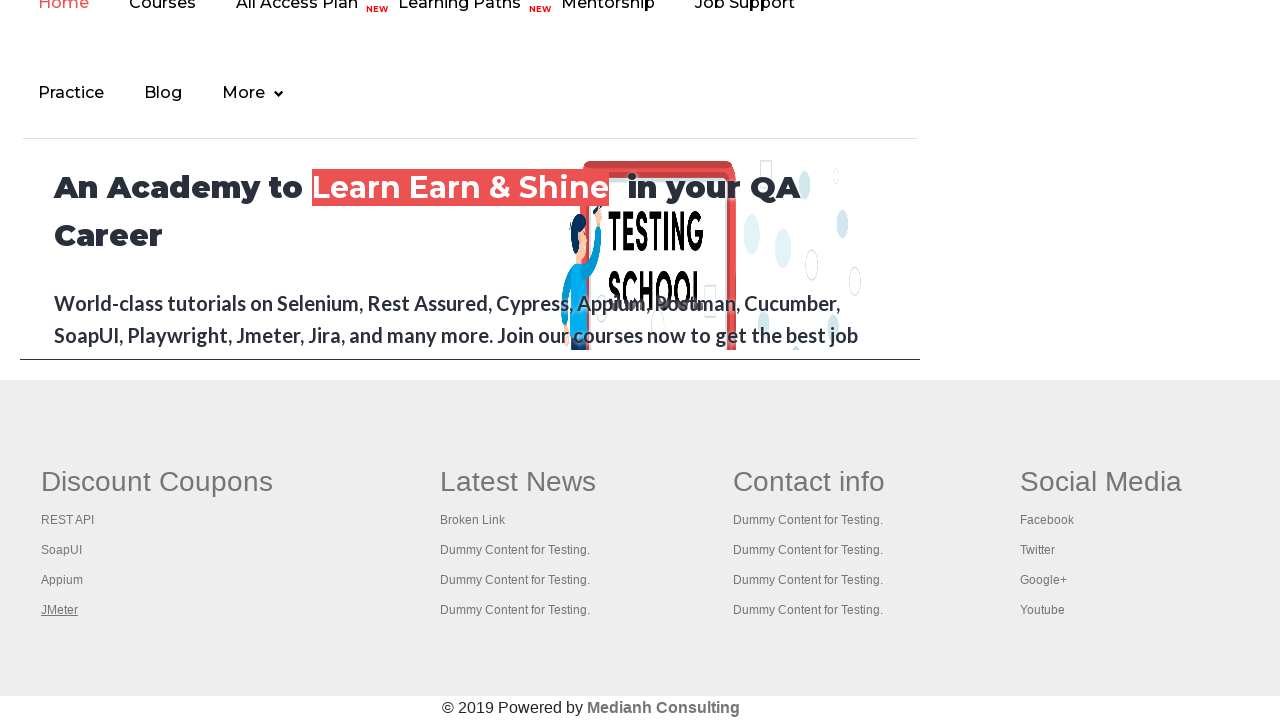

Verified page loaded with title: The World’s Most Popular API Testing Tool | SoapUI
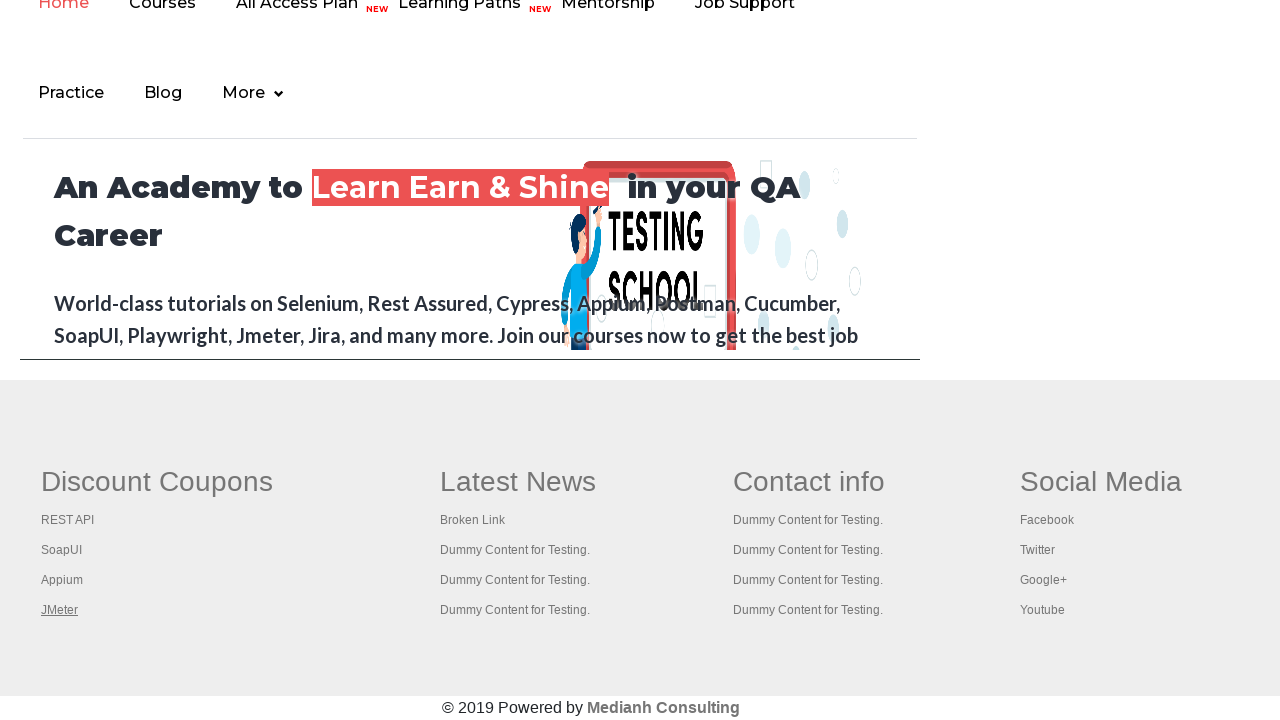

Verified page loaded with title: Appium tutorial for Mobile Apps testing | RahulShetty Academy | Rahul
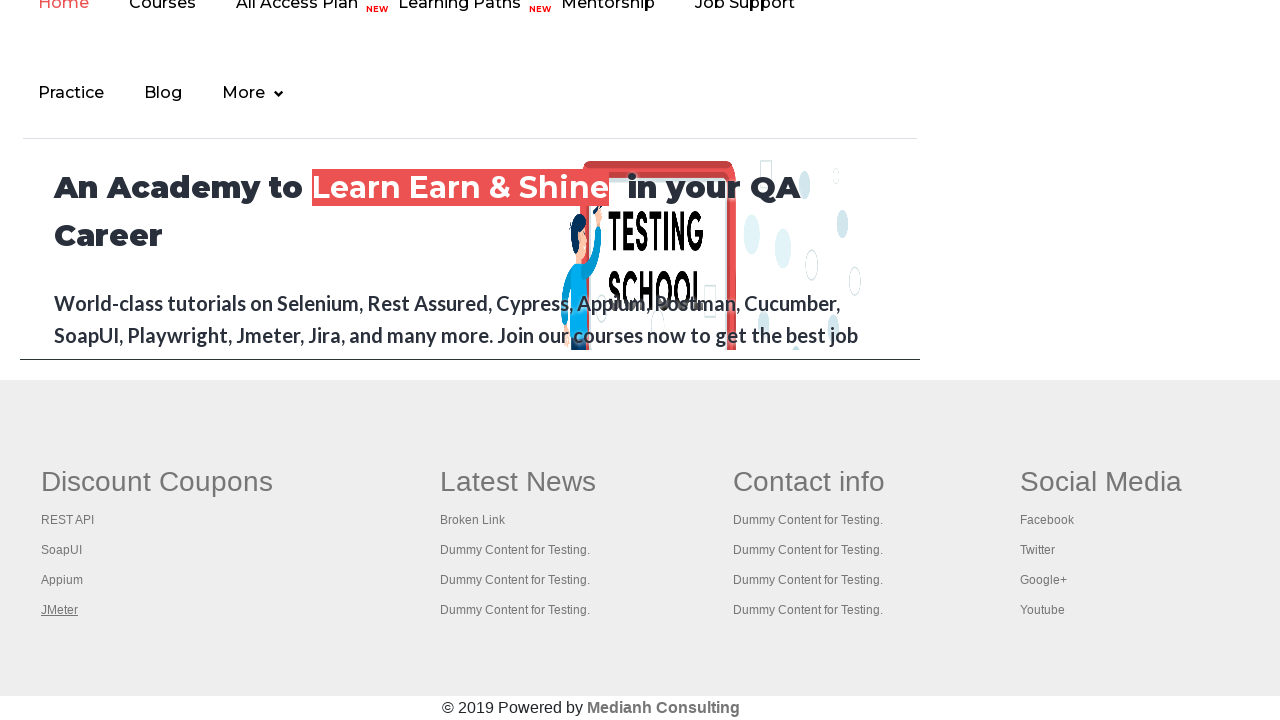

Verified page loaded with title: Apache JMeter - Apache JMeter™
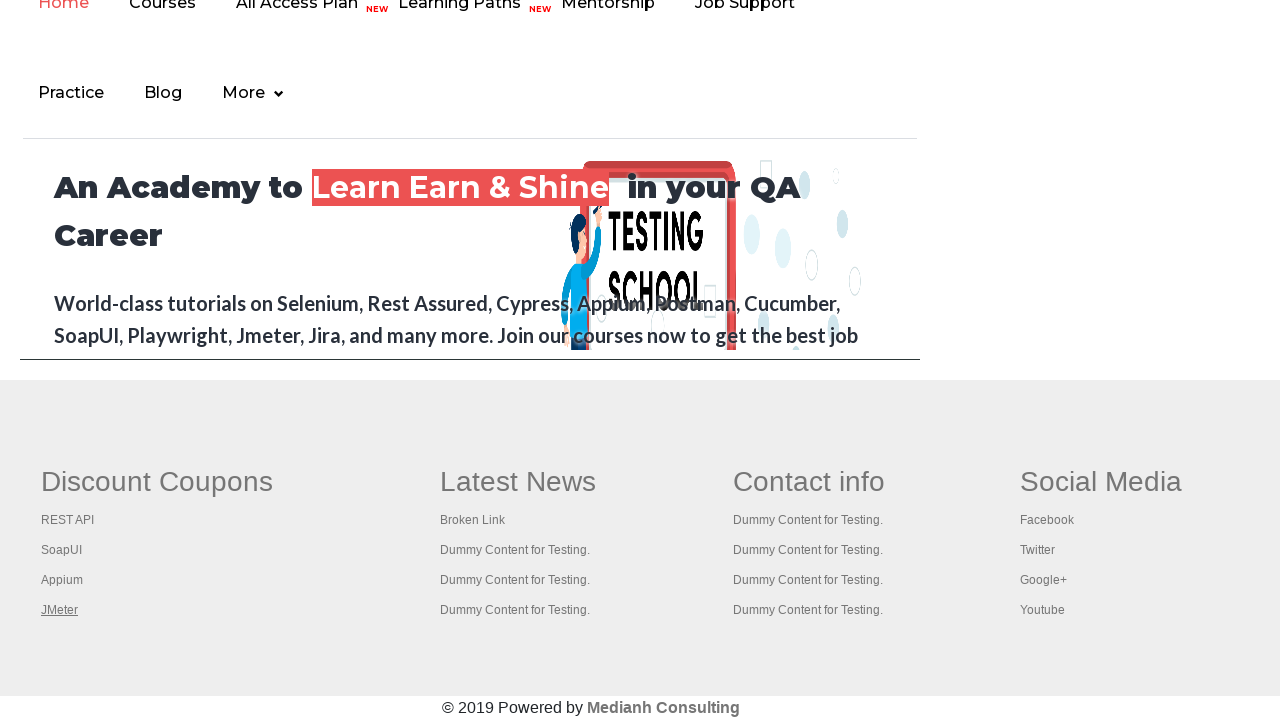

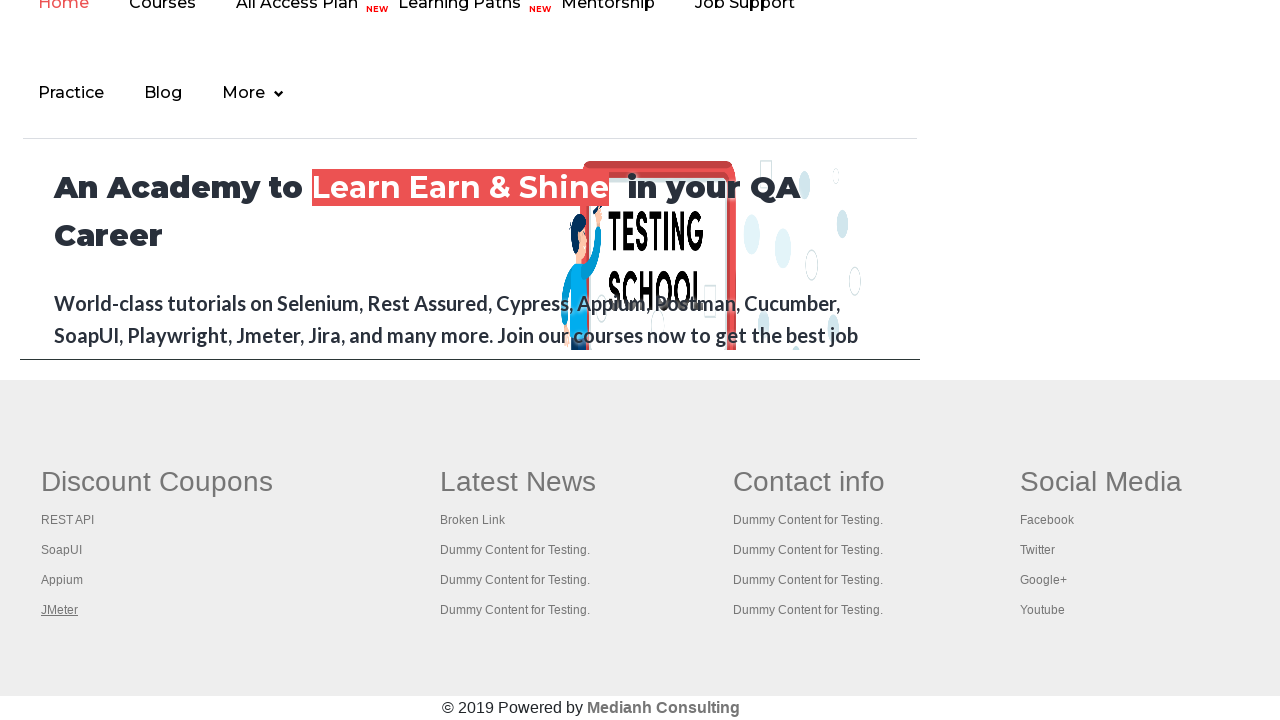